Tests unmarking items as complete by unchecking their toggle boxes

Starting URL: https://demo.playwright.dev/todomvc

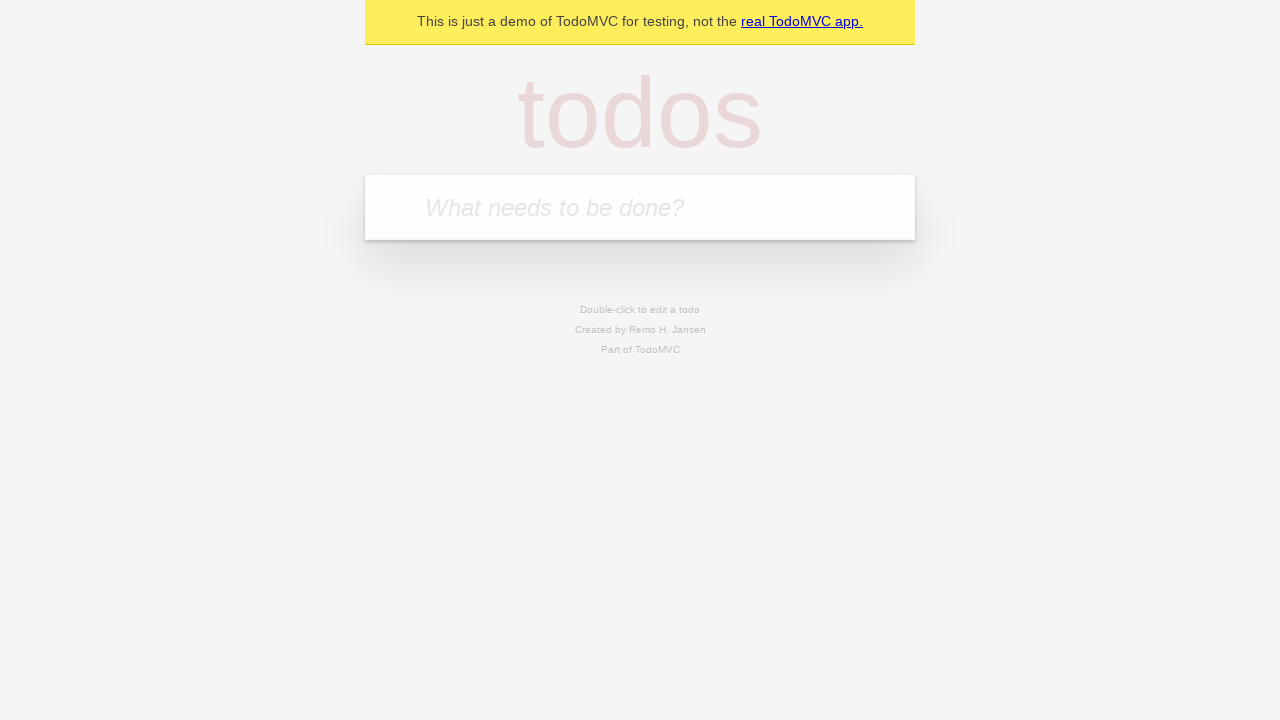

Filled new todo input with 'buy some cheese' on .new-todo
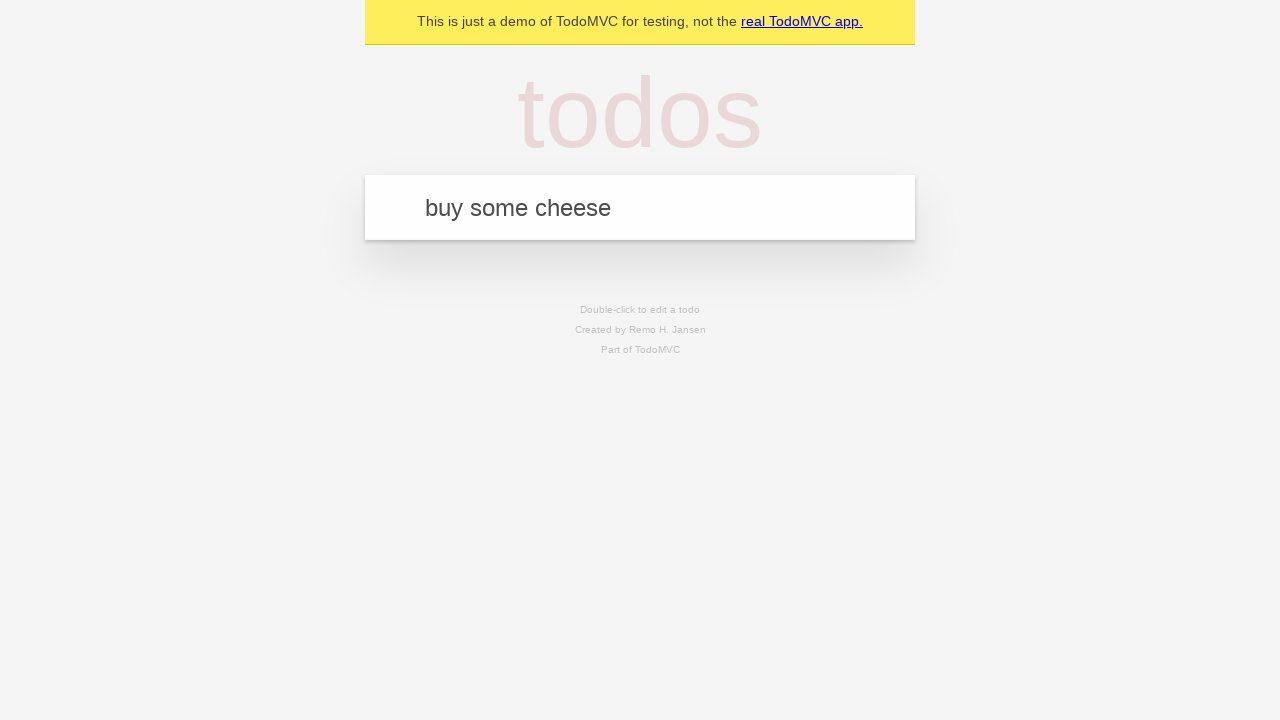

Pressed Enter to create first todo item on .new-todo
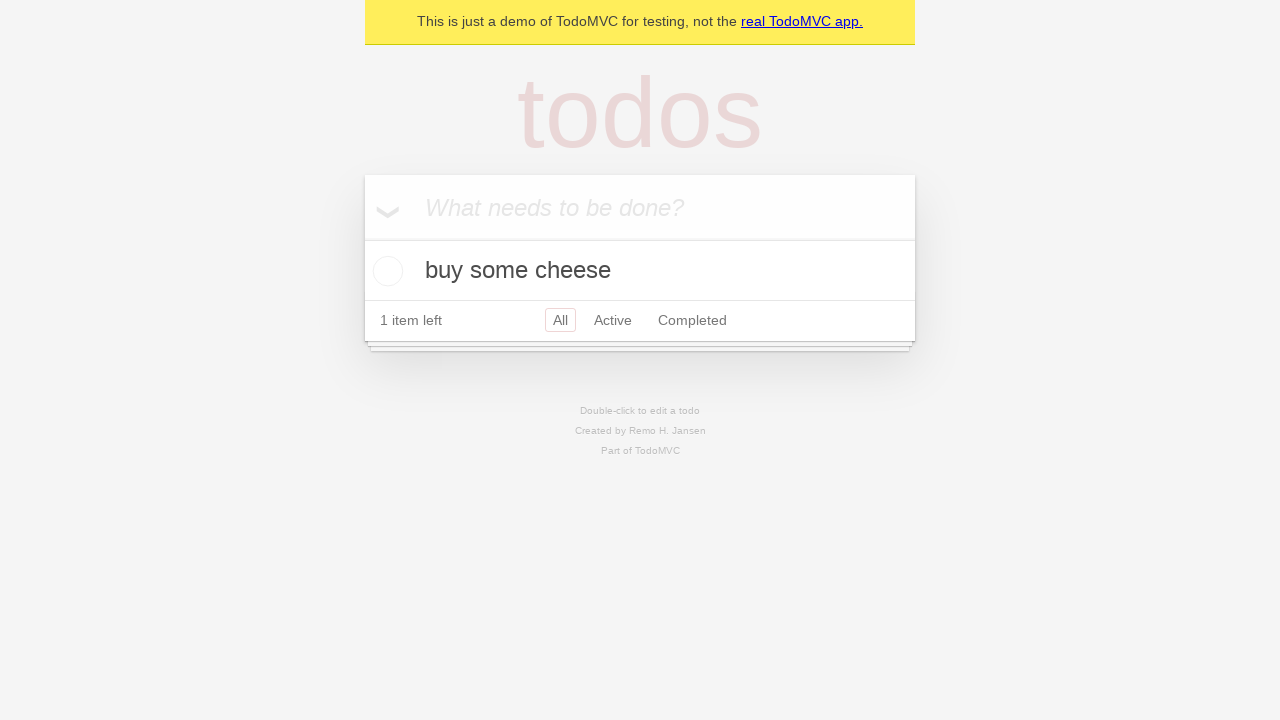

Filled new todo input with 'feed the cat' on .new-todo
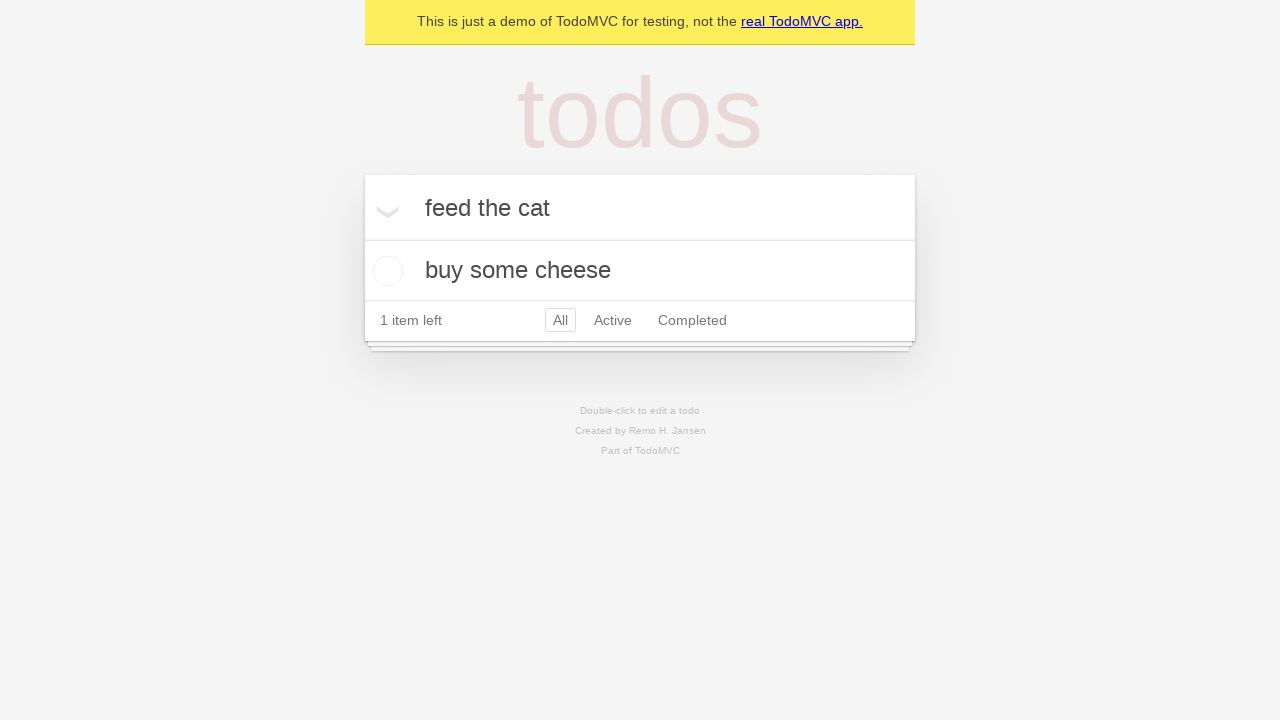

Pressed Enter to create second todo item on .new-todo
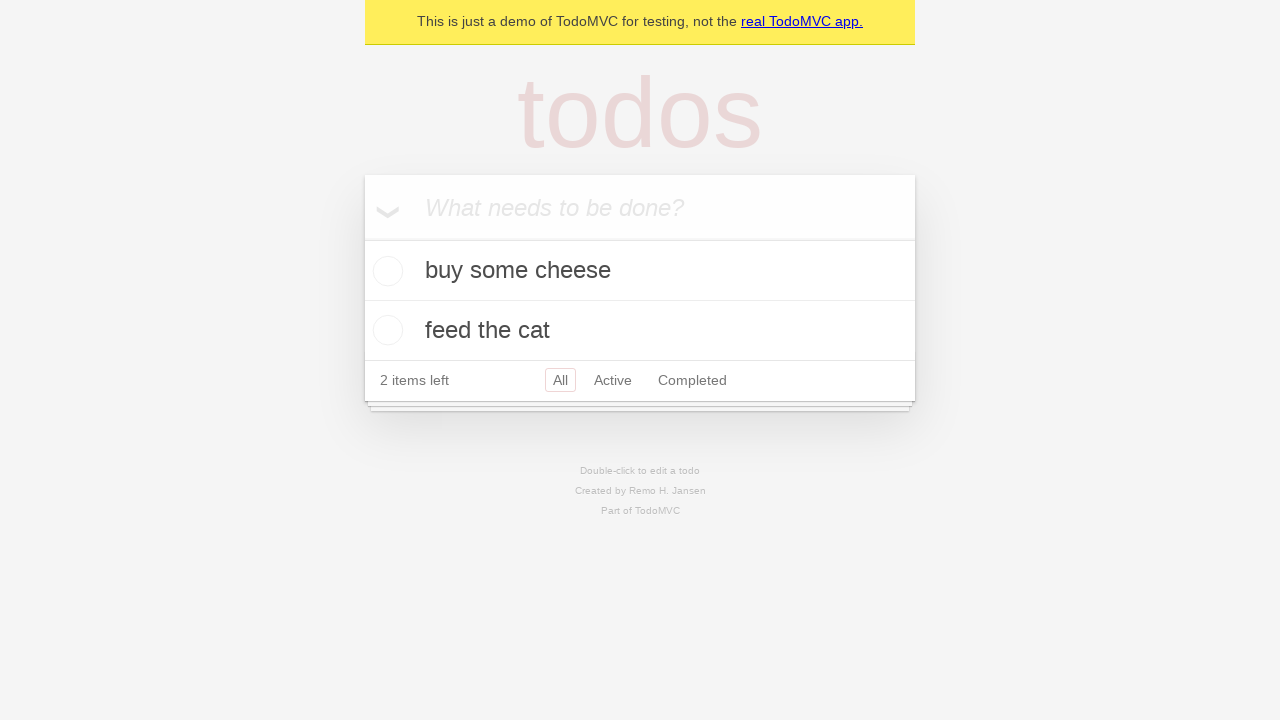

Checked toggle box for first todo item to mark as complete at (385, 271) on .todo-list li >> nth=0 >> .toggle
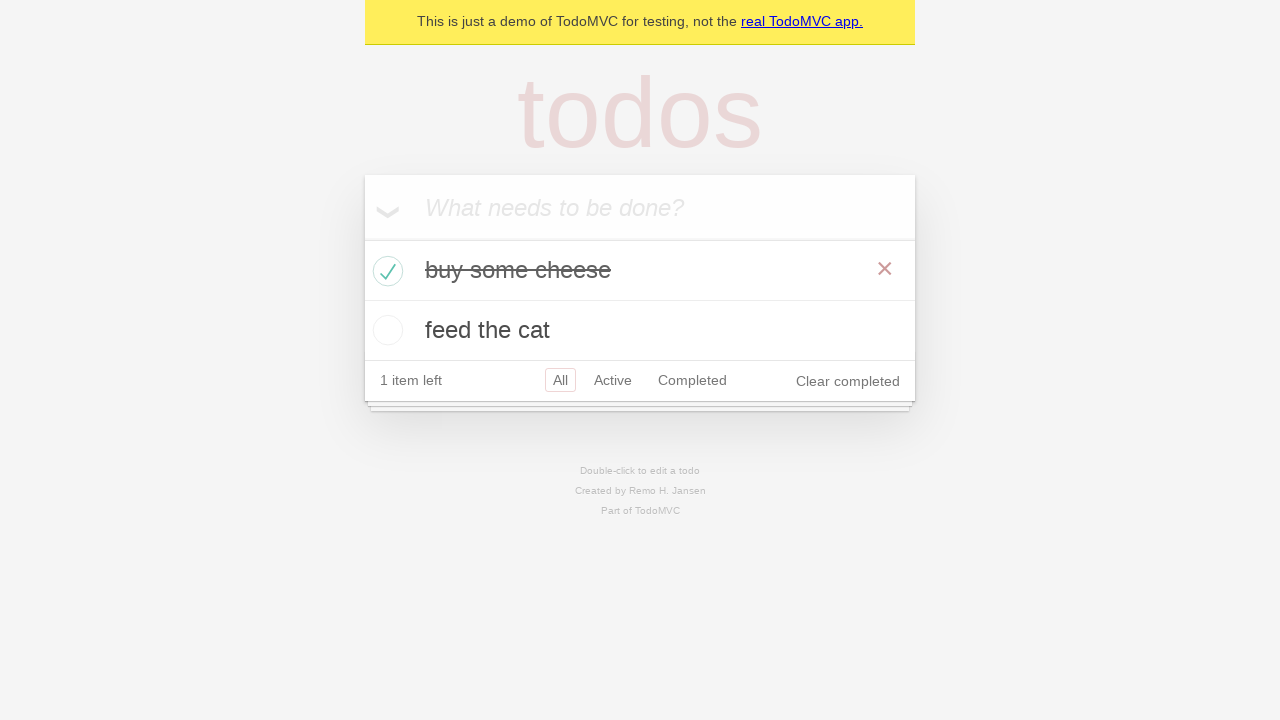

Unchecked toggle box for first todo item to mark as incomplete at (385, 271) on .todo-list li >> nth=0 >> .toggle
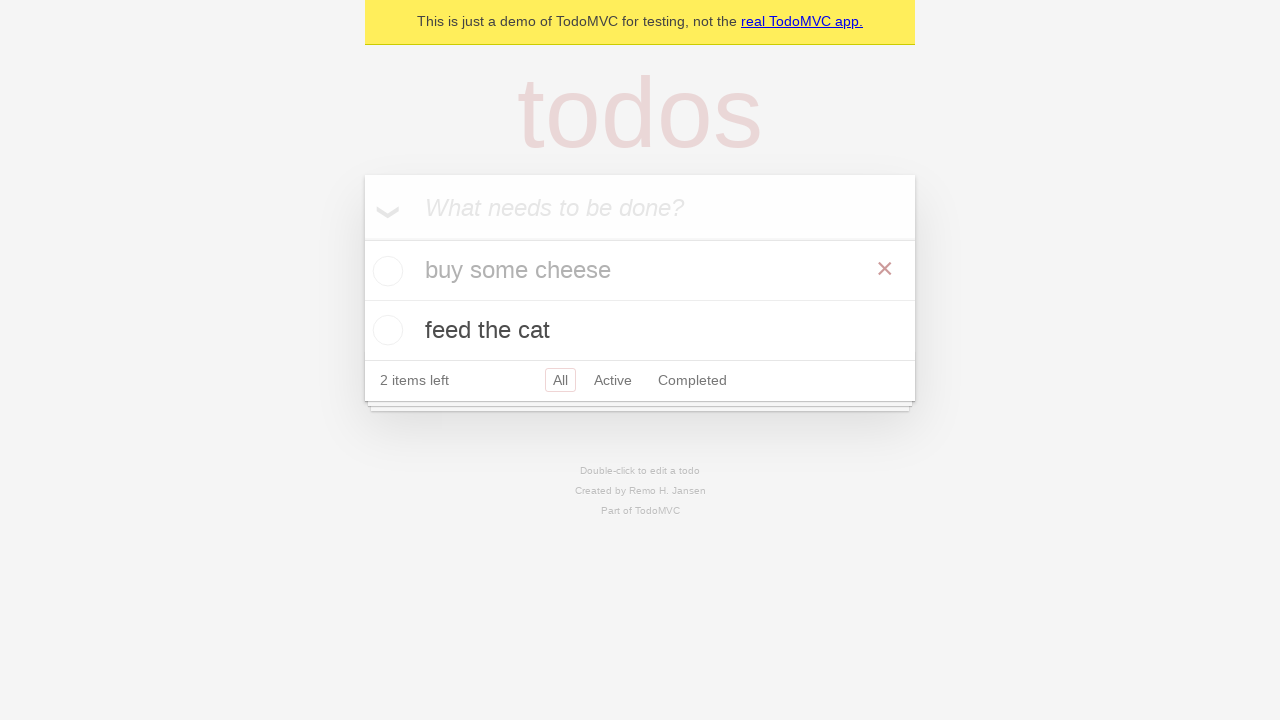

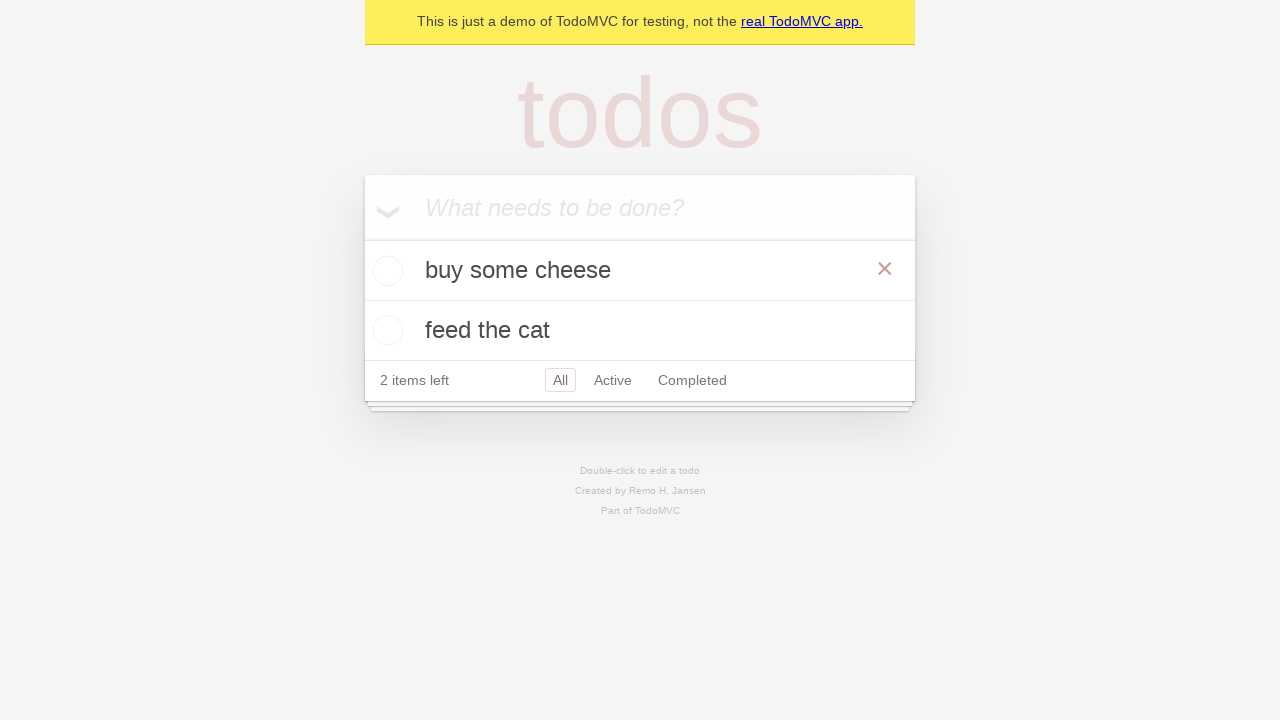